Navigates to the omayo test page and clicks on the "Open a popup window" link to test popup functionality

Starting URL: https://omayo.blogspot.com/

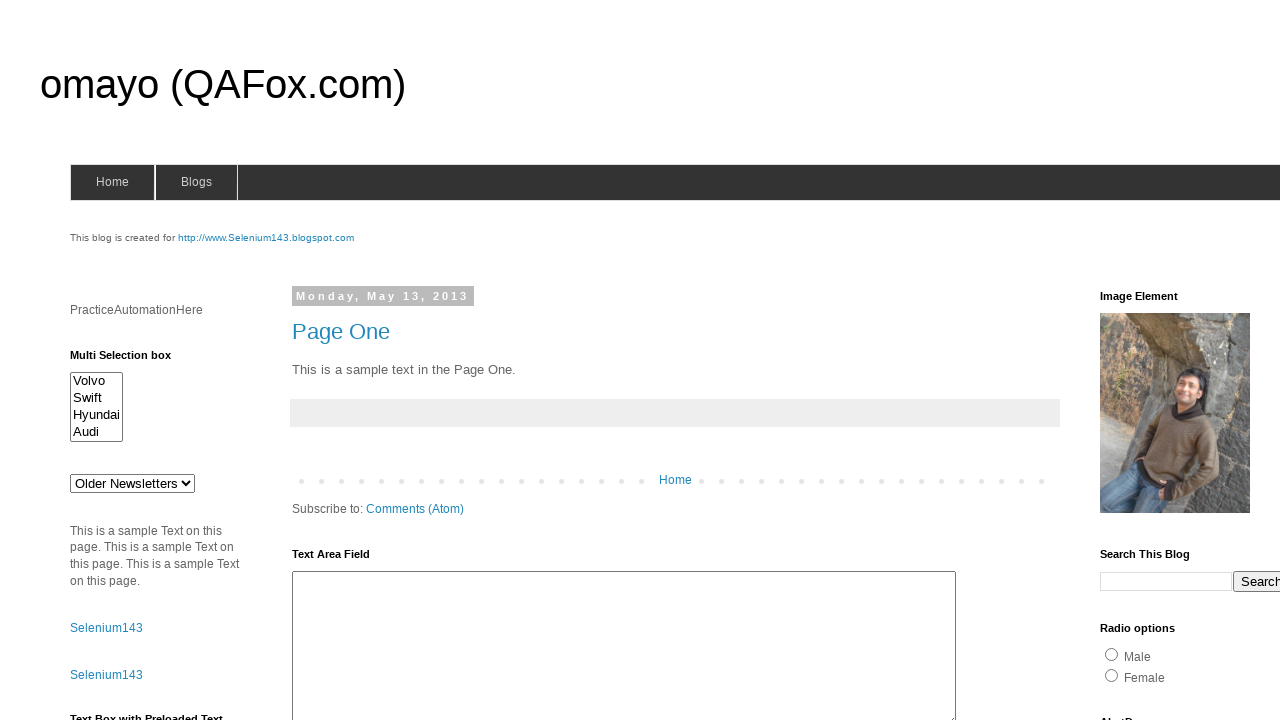

Waited for page to load (domcontentloaded)
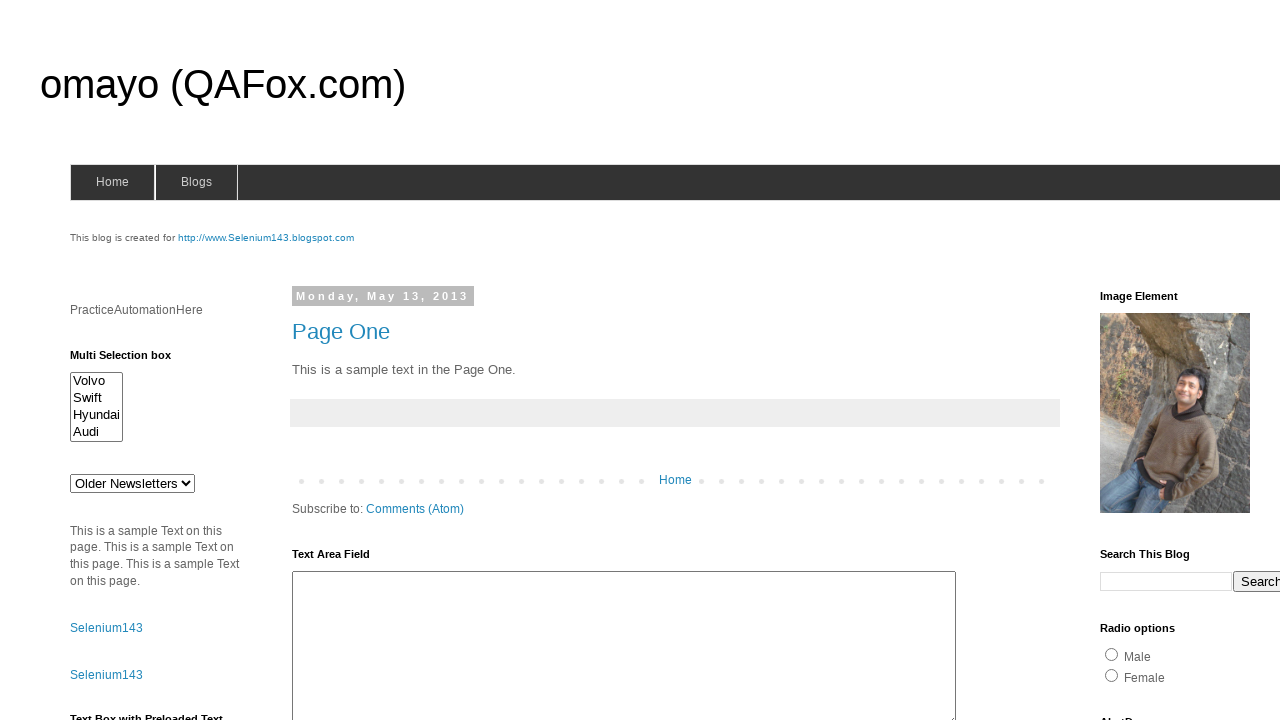

Clicked on the 'Open a popup window' link at (132, 360) on xpath=//p/a[text()='Open a popup window']
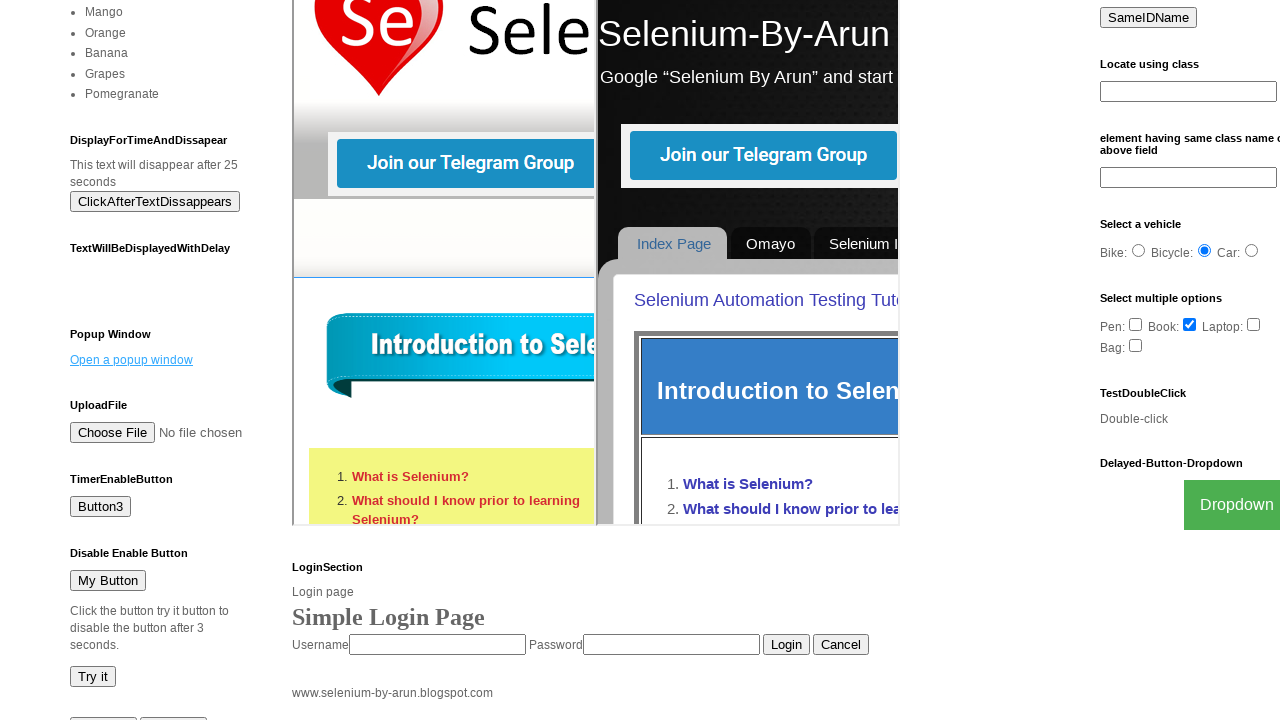

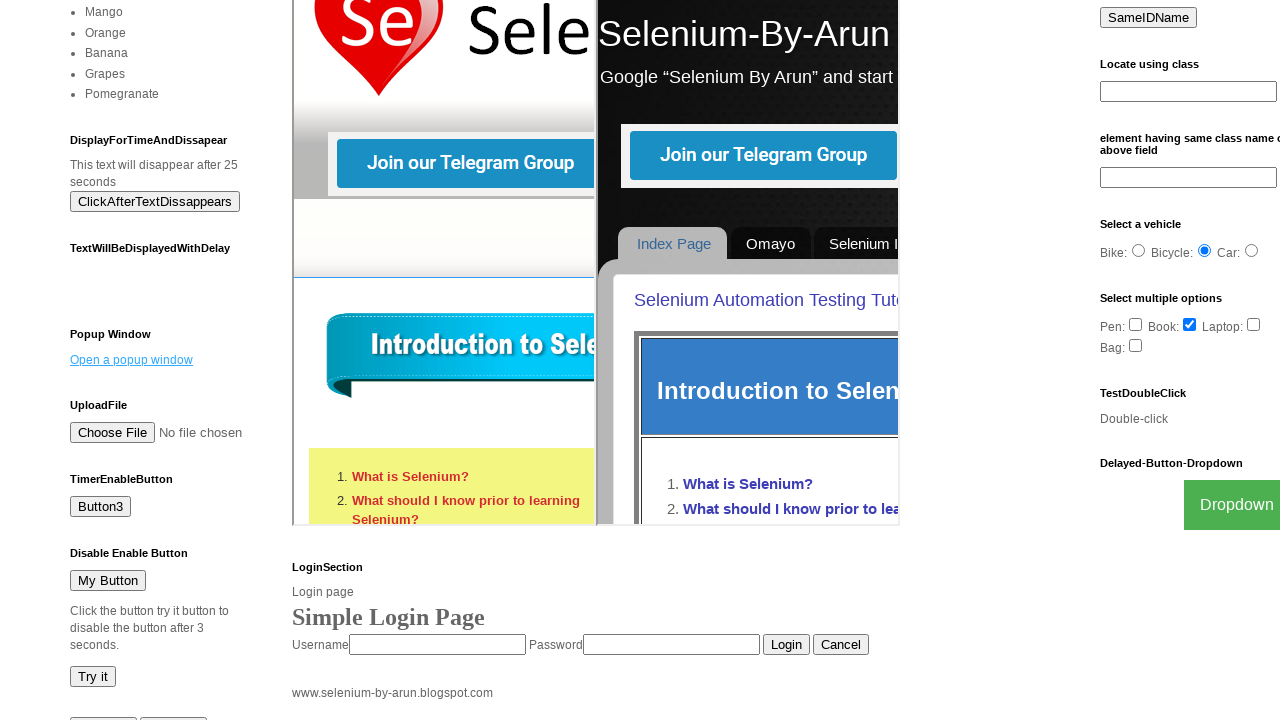